Tests a keypress form by entering a name in the input field and clicking a button

Starting URL: https://formy-project.herokuapp.com/keypress

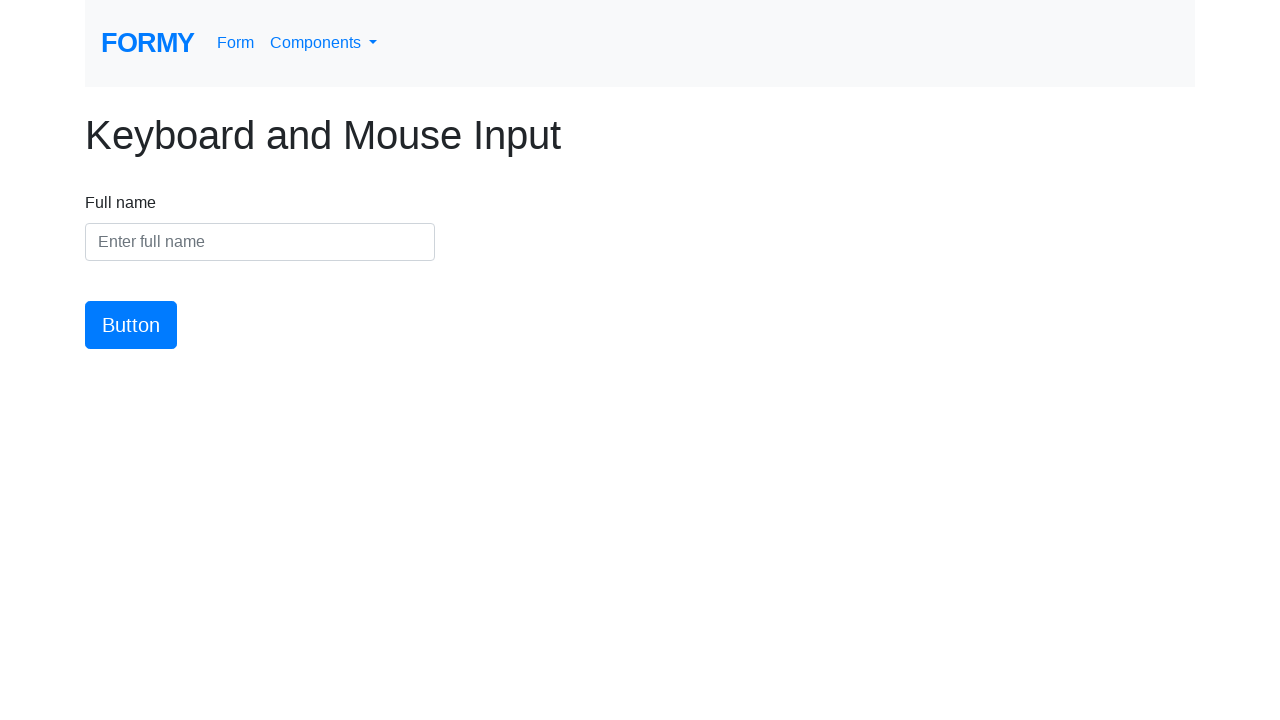

Filled name input field with 'Arial Hoxhaj' on #name
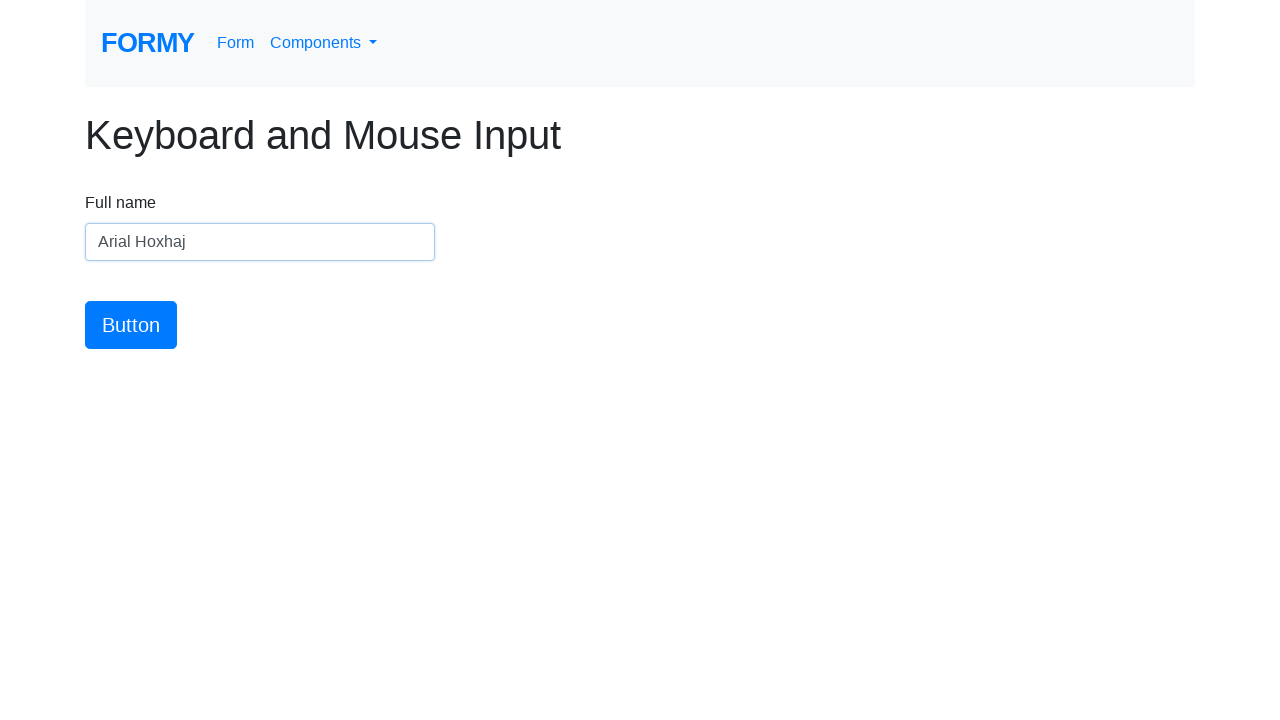

Clicked the button to submit keypress form at (131, 325) on #button
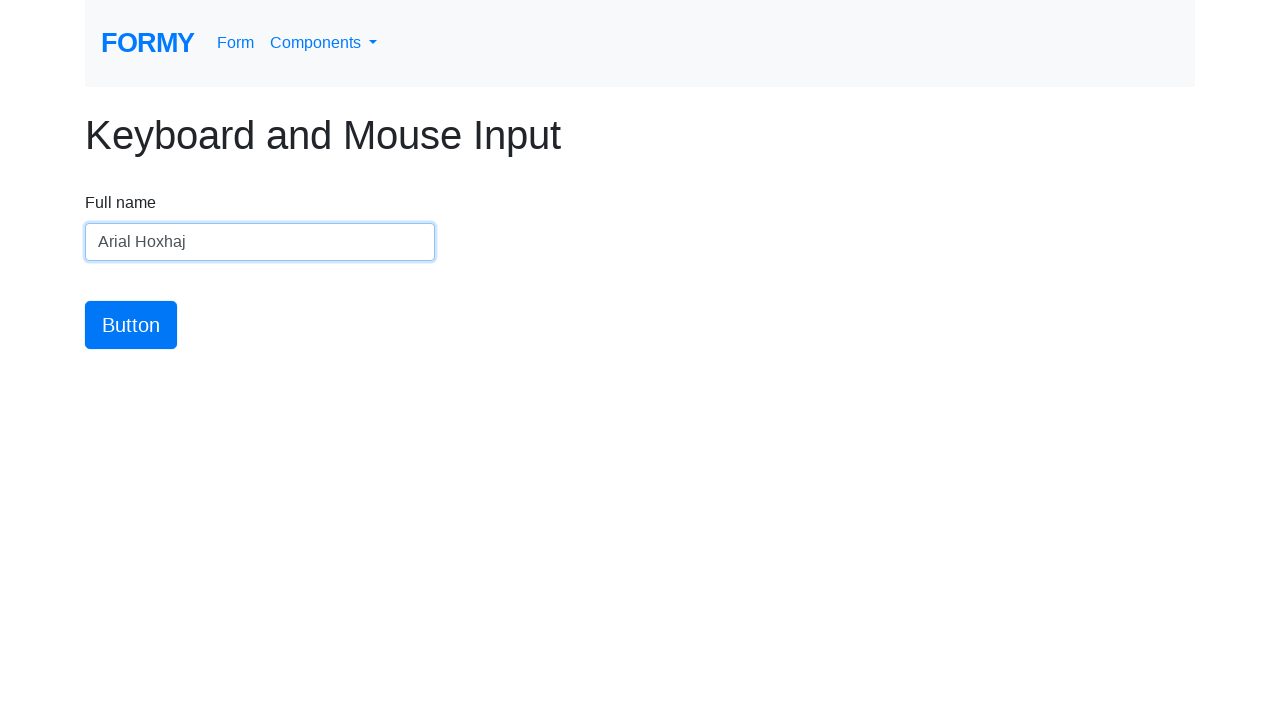

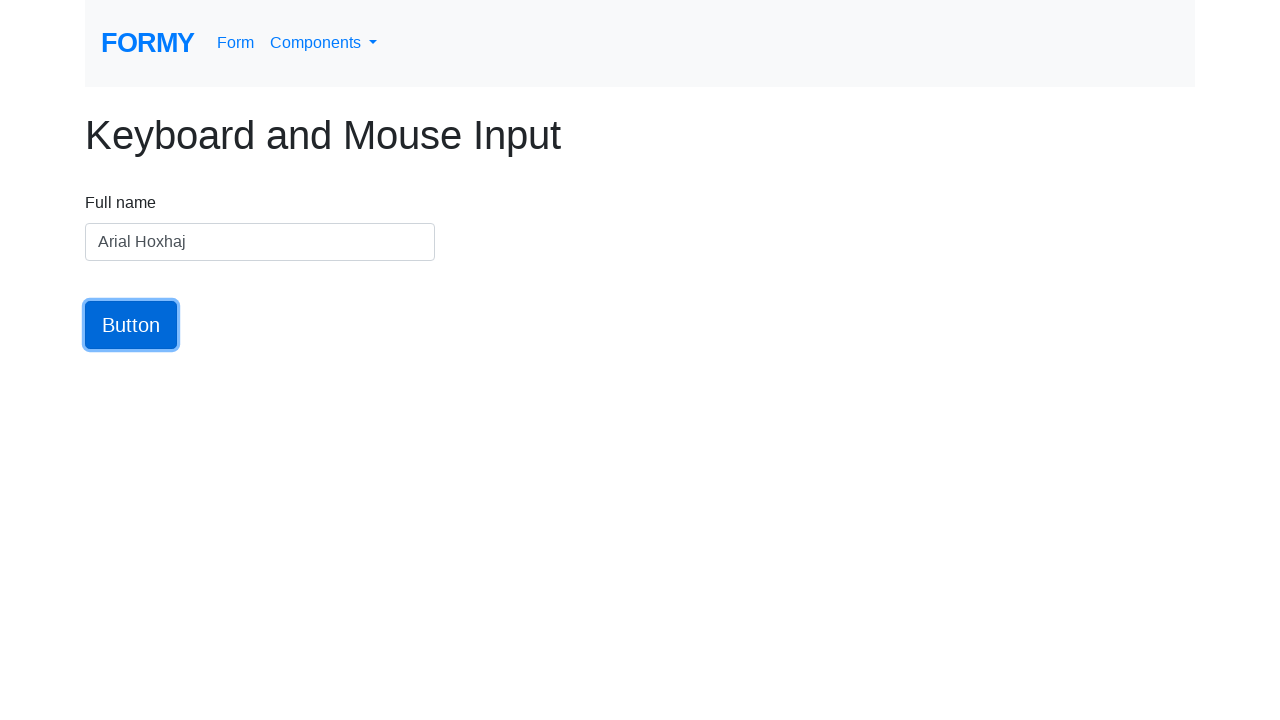